Tests navigation through a multi-page sequence by clicking Next and Previous links, verifying each page loads correctly with its expected content.

Starting URL: https://bonigarcia.dev/selenium-webdriver-java/navigation1.html

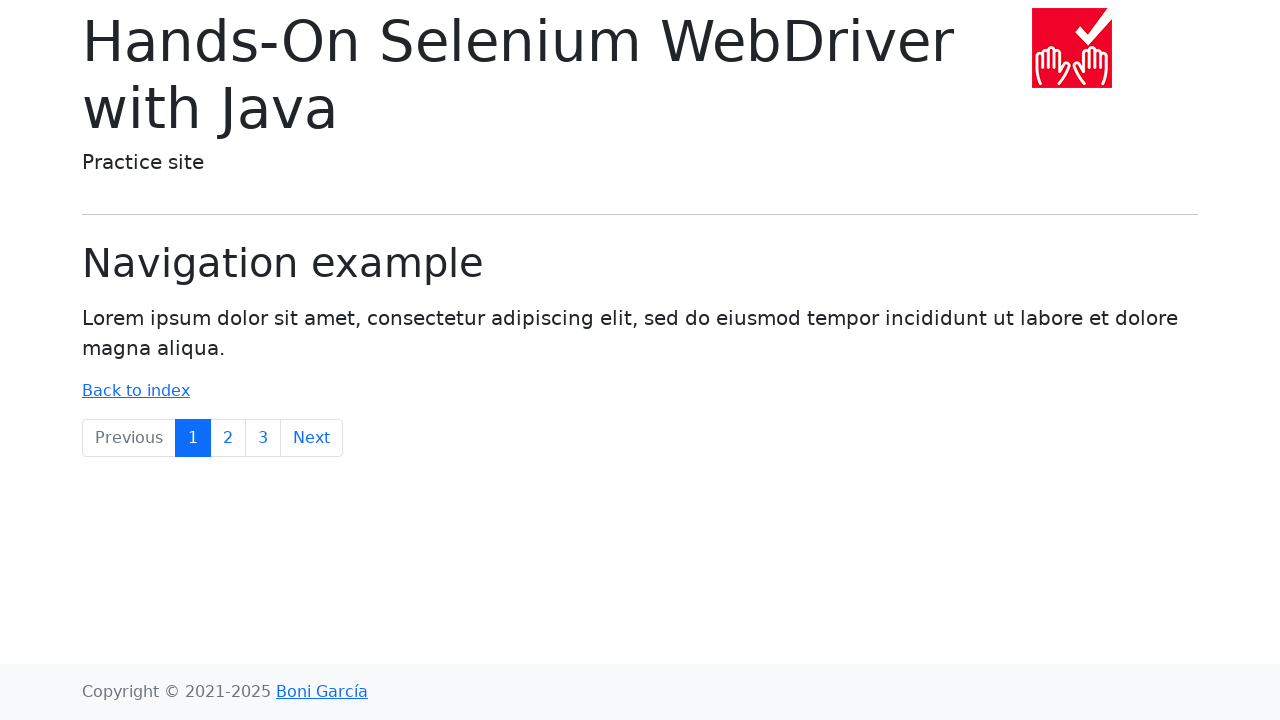

Navigated to starting URL
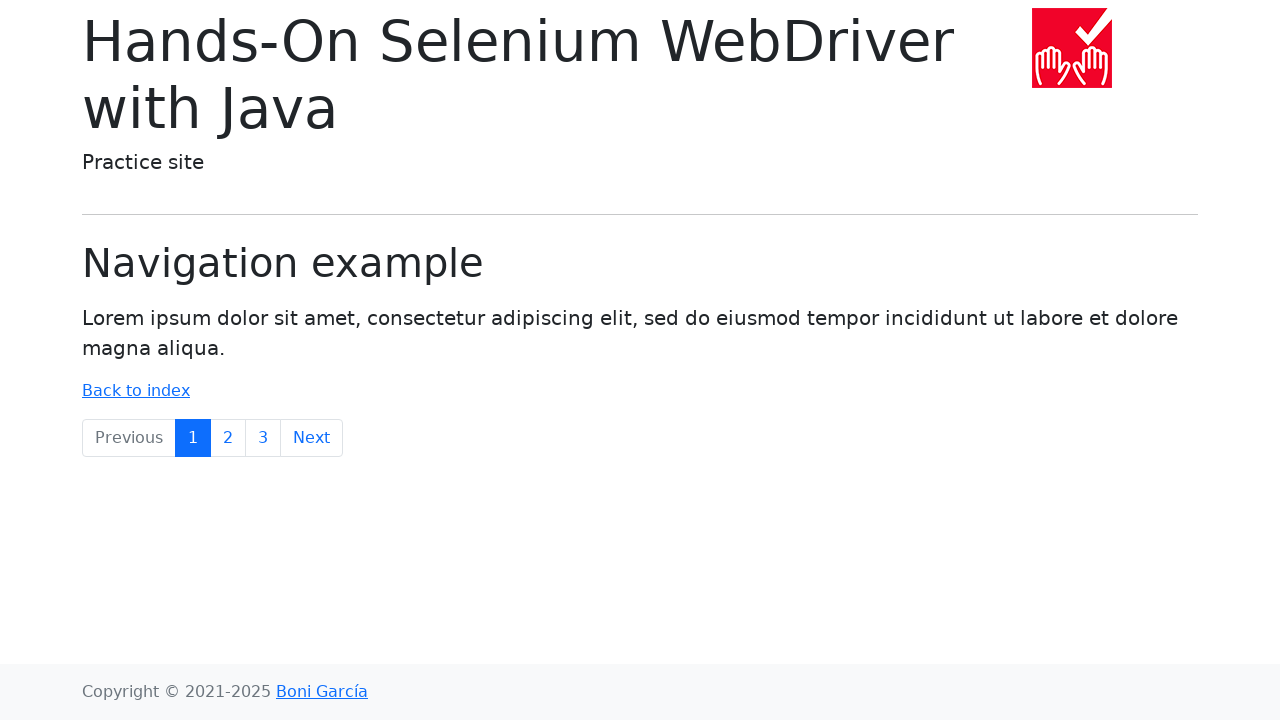

Page 1 content verified - Lorem ipsum dolor sit amet text is visible
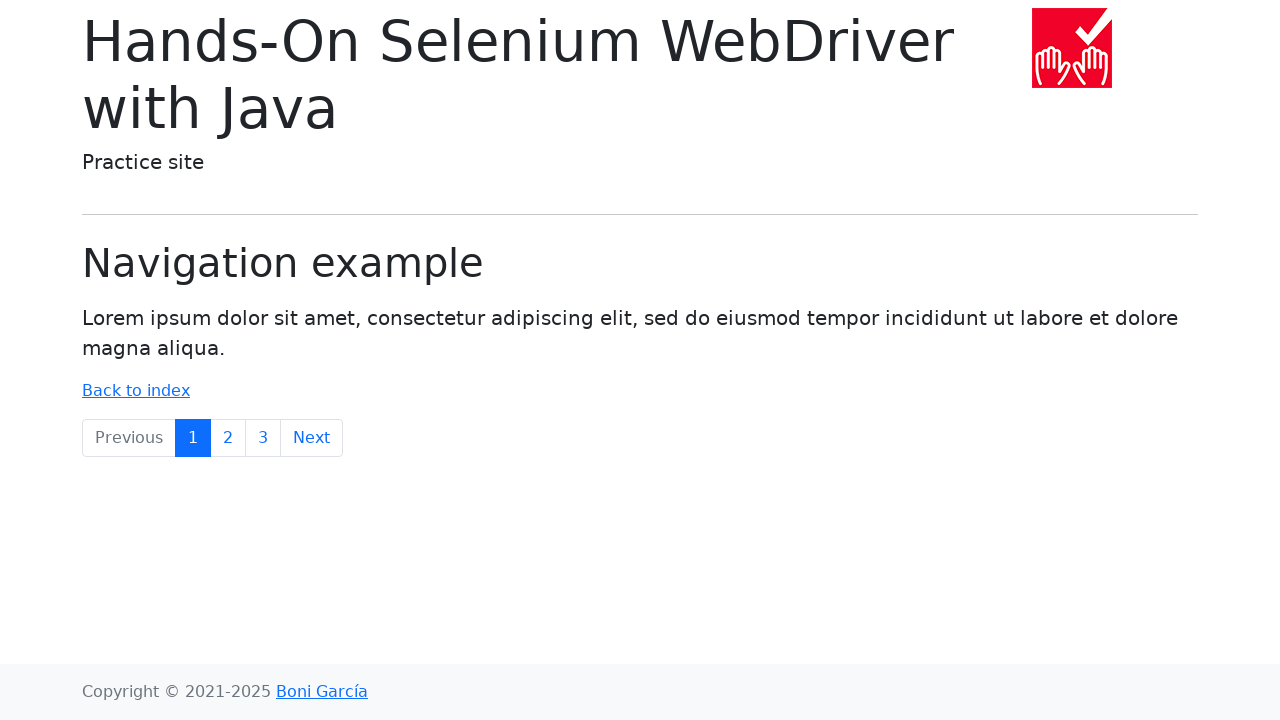

Clicked Next link to navigate to page 2 at (312, 438) on internal:role=link[name="Next"i]
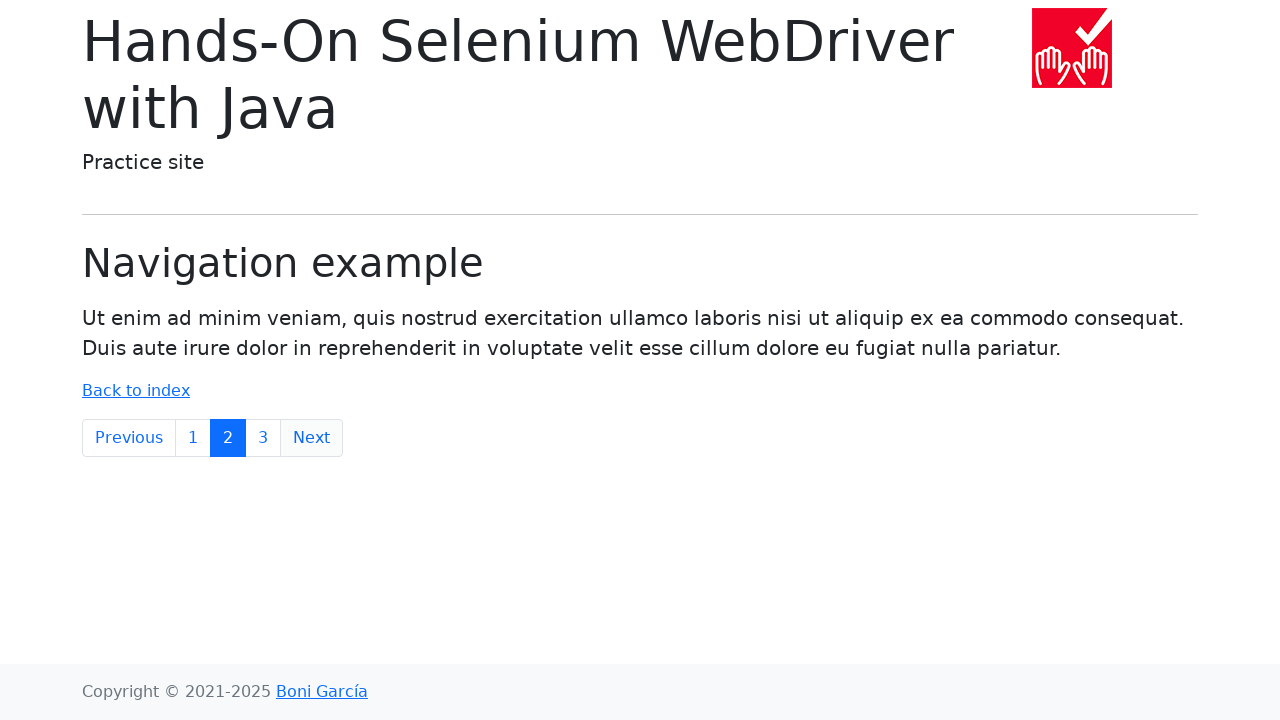

Page 2 loaded - Ut enim ad minim veniam text is visible
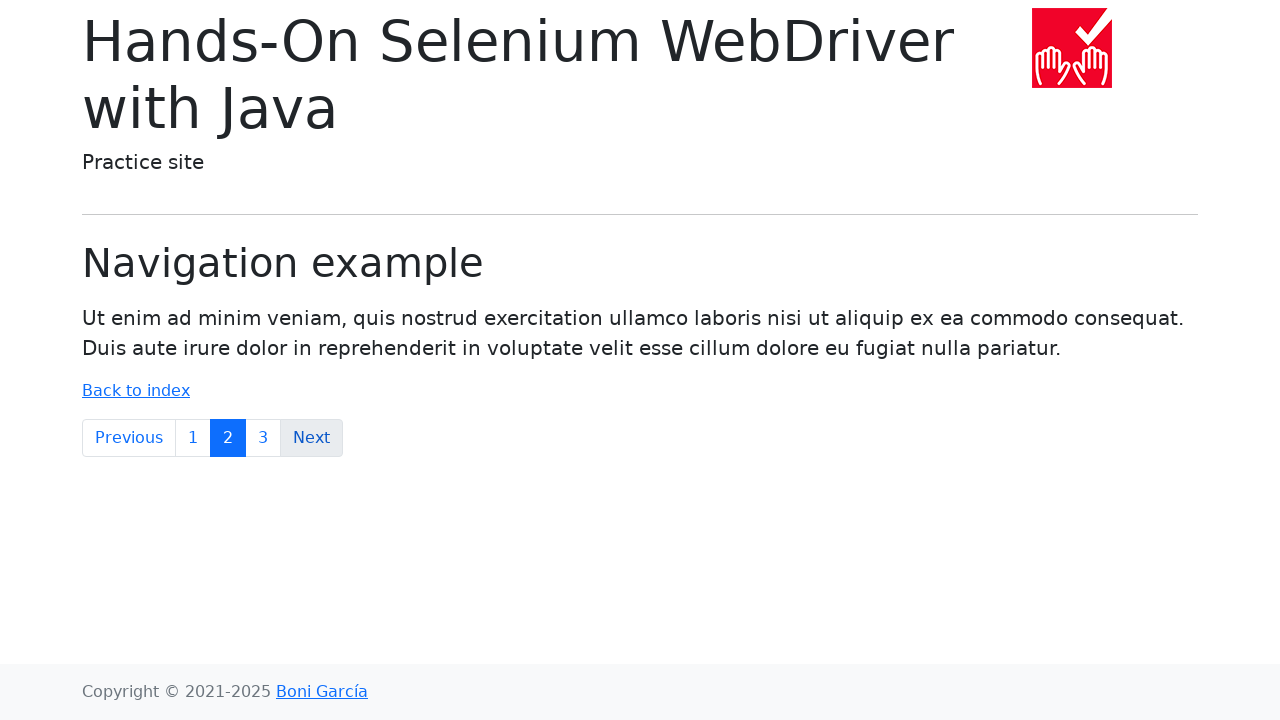

Clicked Next link to navigate to page 3 at (312, 438) on internal:role=listitem >> internal:has-text="Next"i
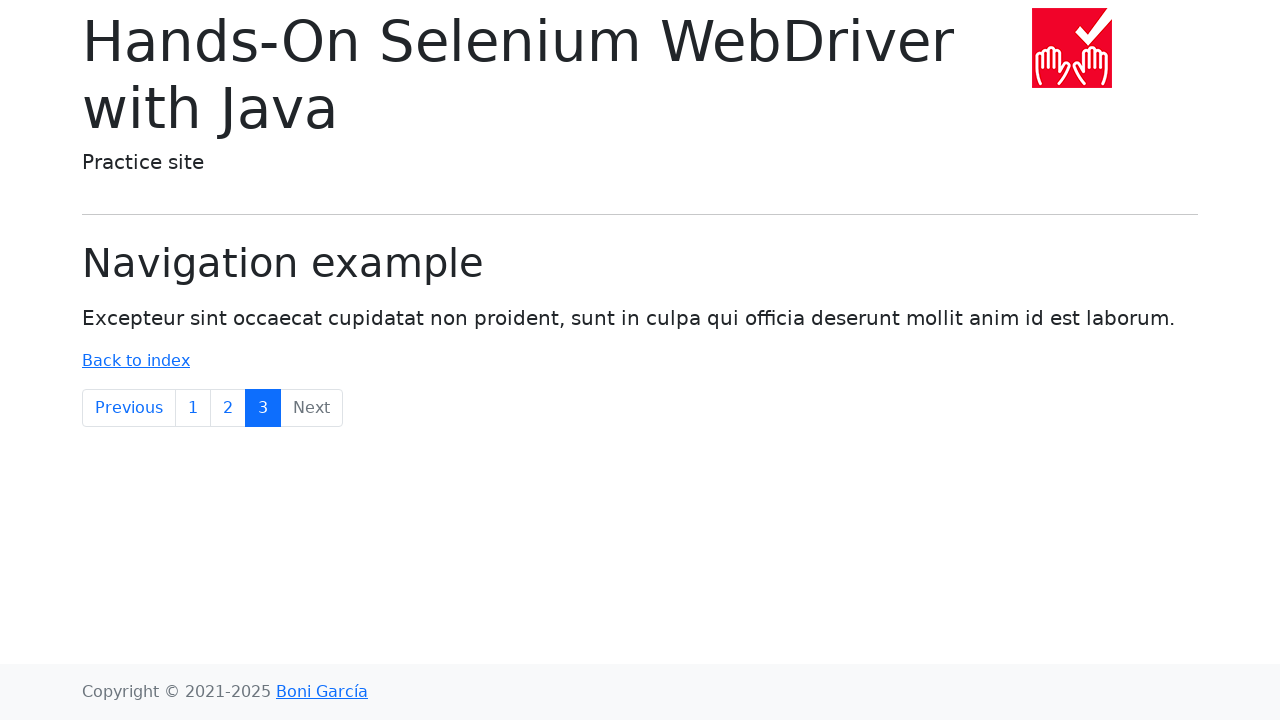

Page 3 loaded - Excepteur sint occaecat text is visible
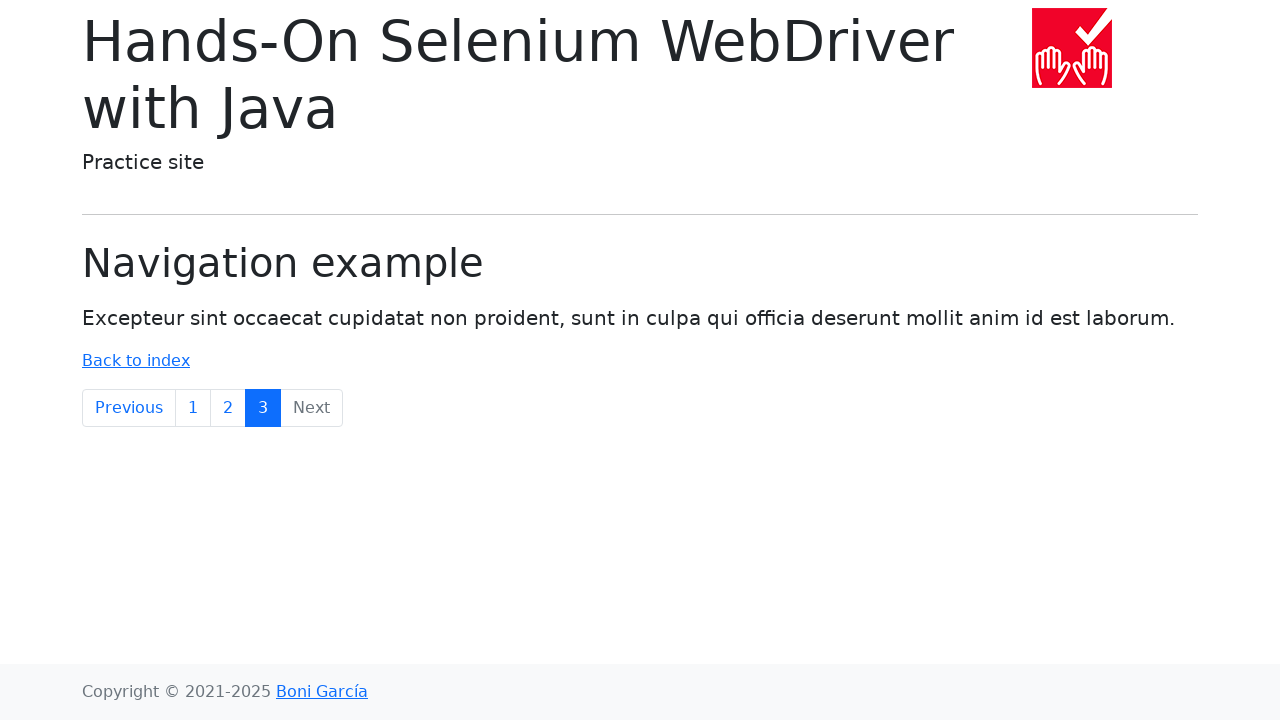

Clicked Previous link to navigate back to page 2 at (129, 408) on internal:role=link[name="Previous"i]
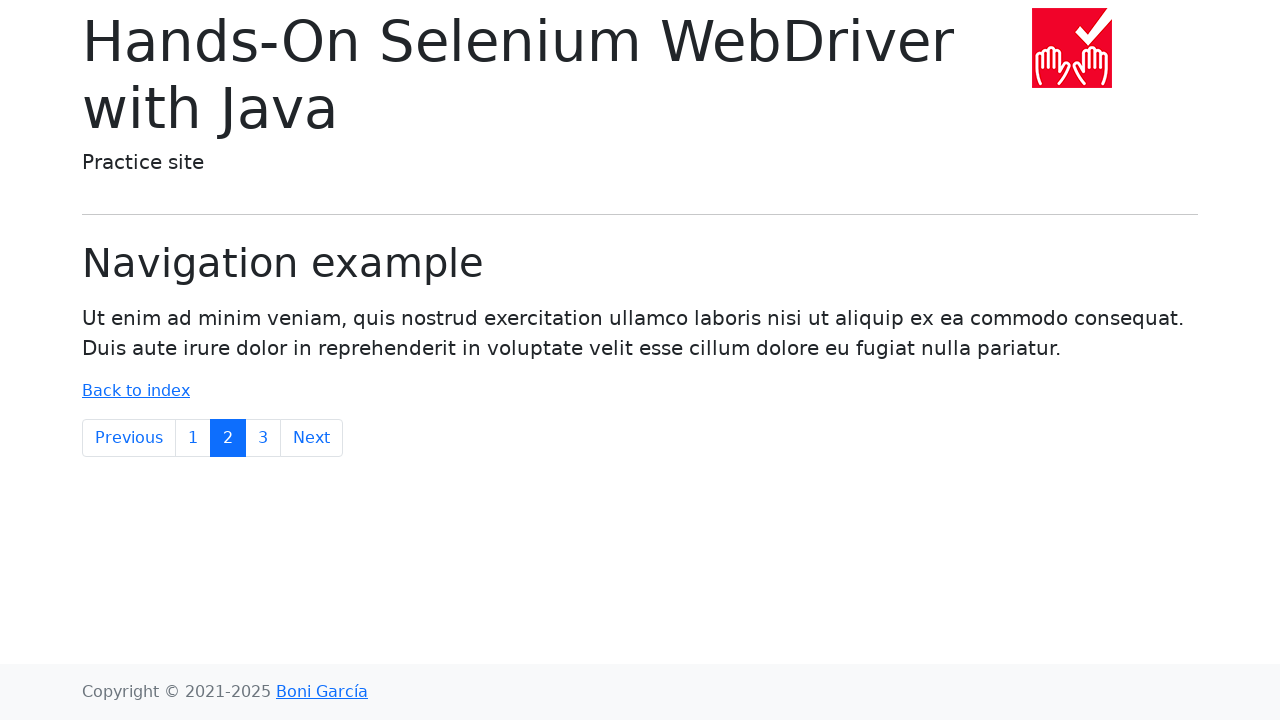

Page 2 loaded again - Ut enim ad minim veniam text is visible
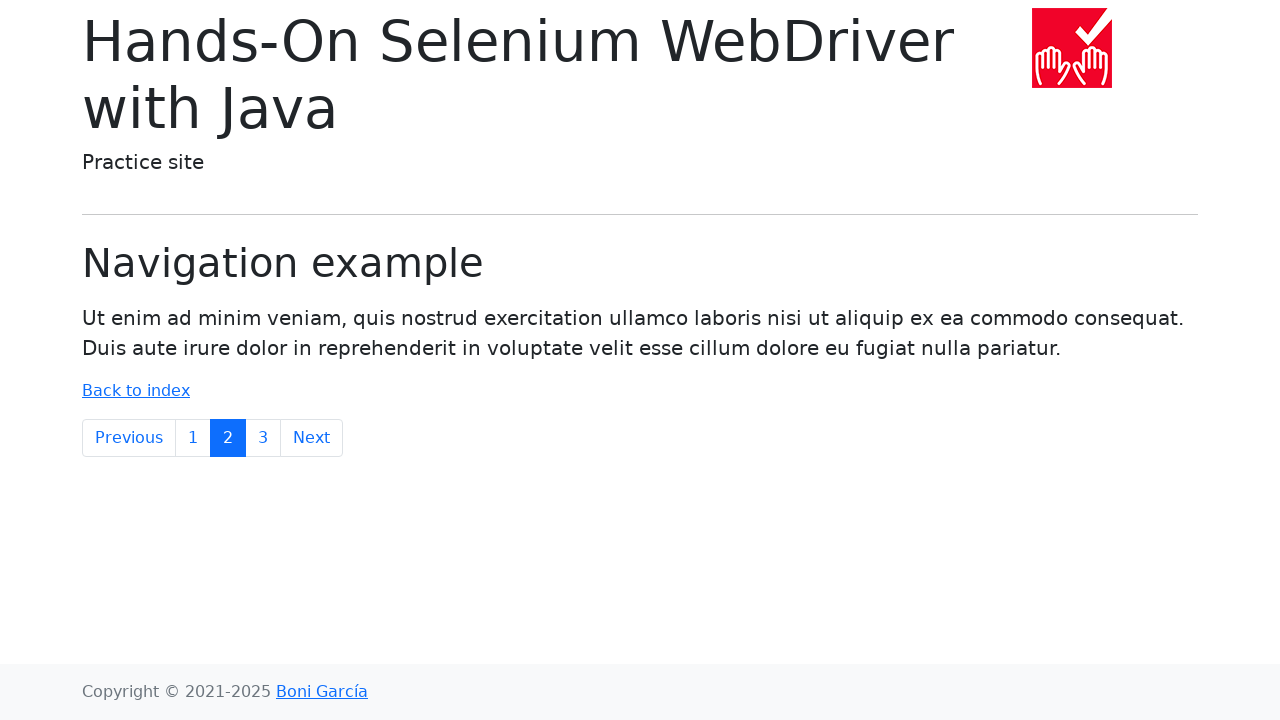

Clicked Previous link to navigate back to page 1 at (129, 438) on internal:role=link[name="Previous"i]
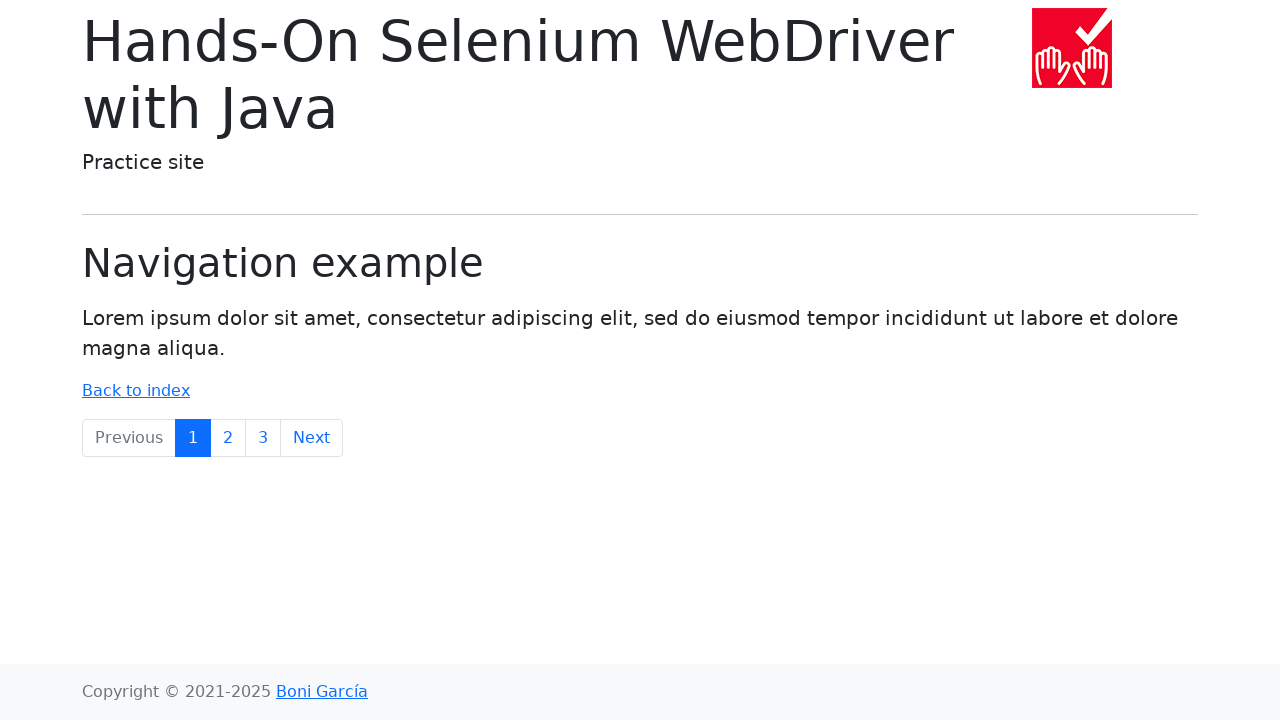

Page 1 loaded again - Lorem ipsum dolor sit amet text is visible
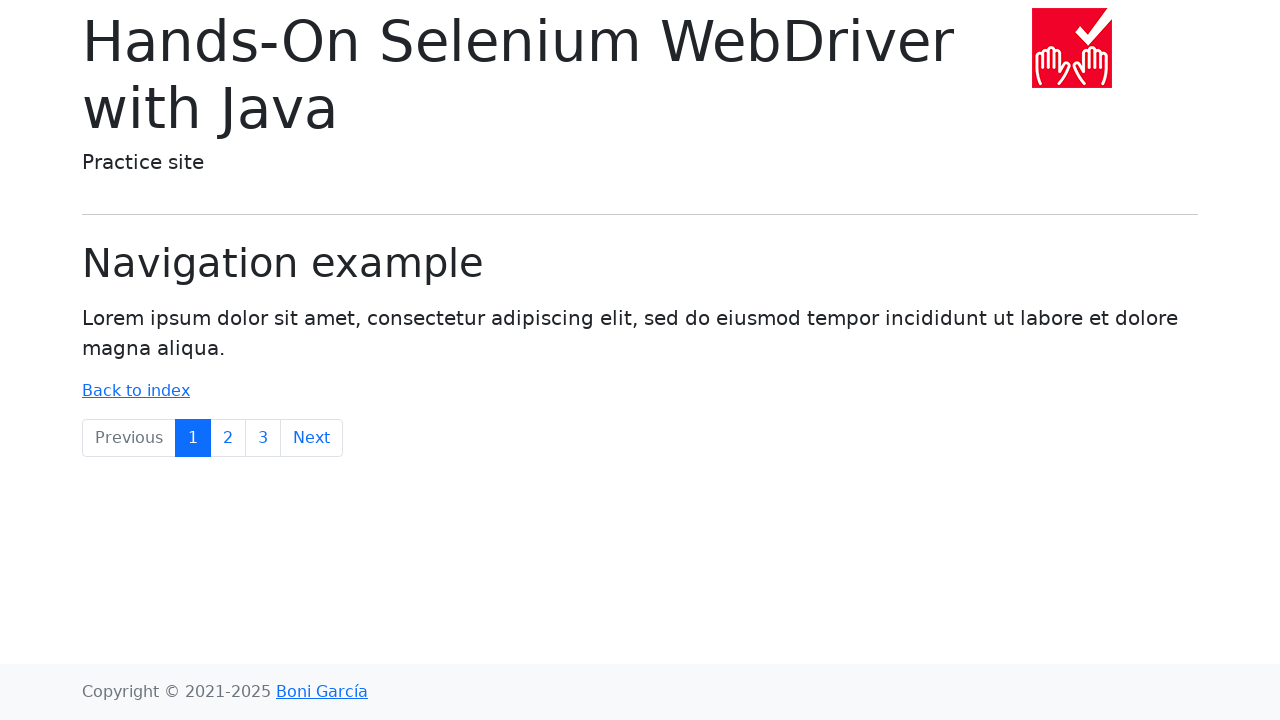

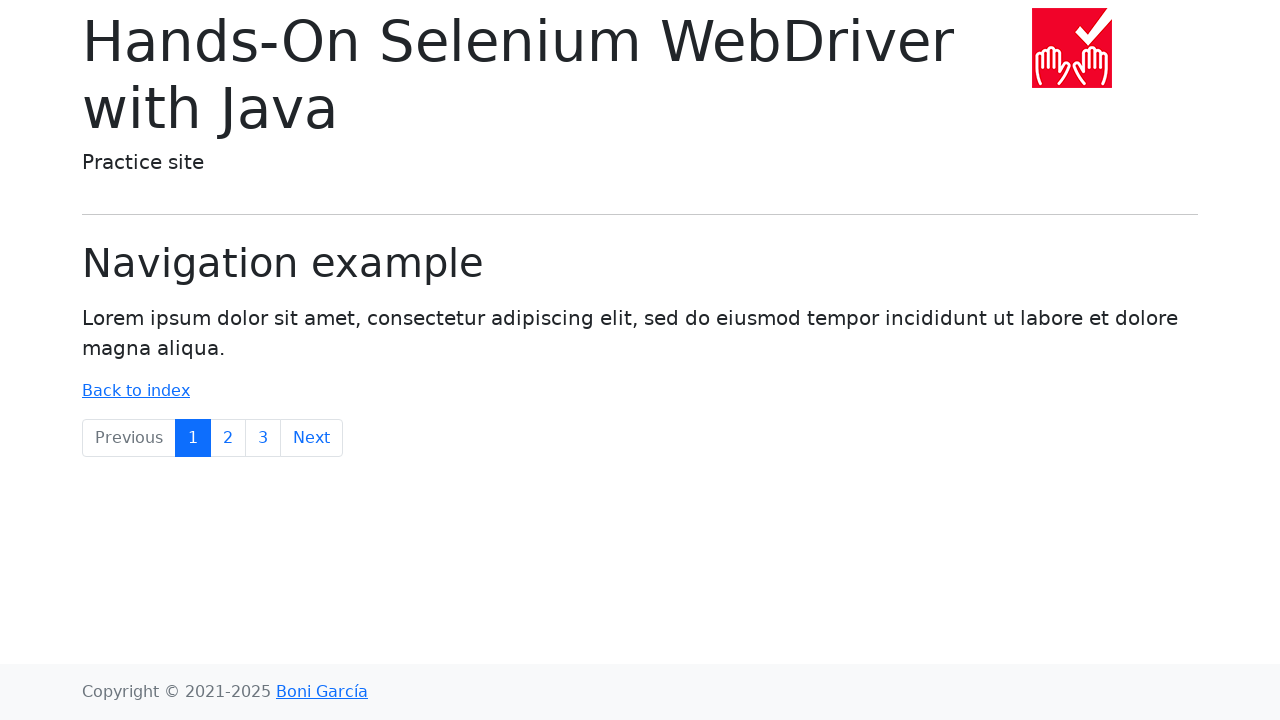